Navigates to an automation practice website and verifies the logo element is present on the page

Starting URL: https://rahulshettyacademy.com/AutomationPractice/

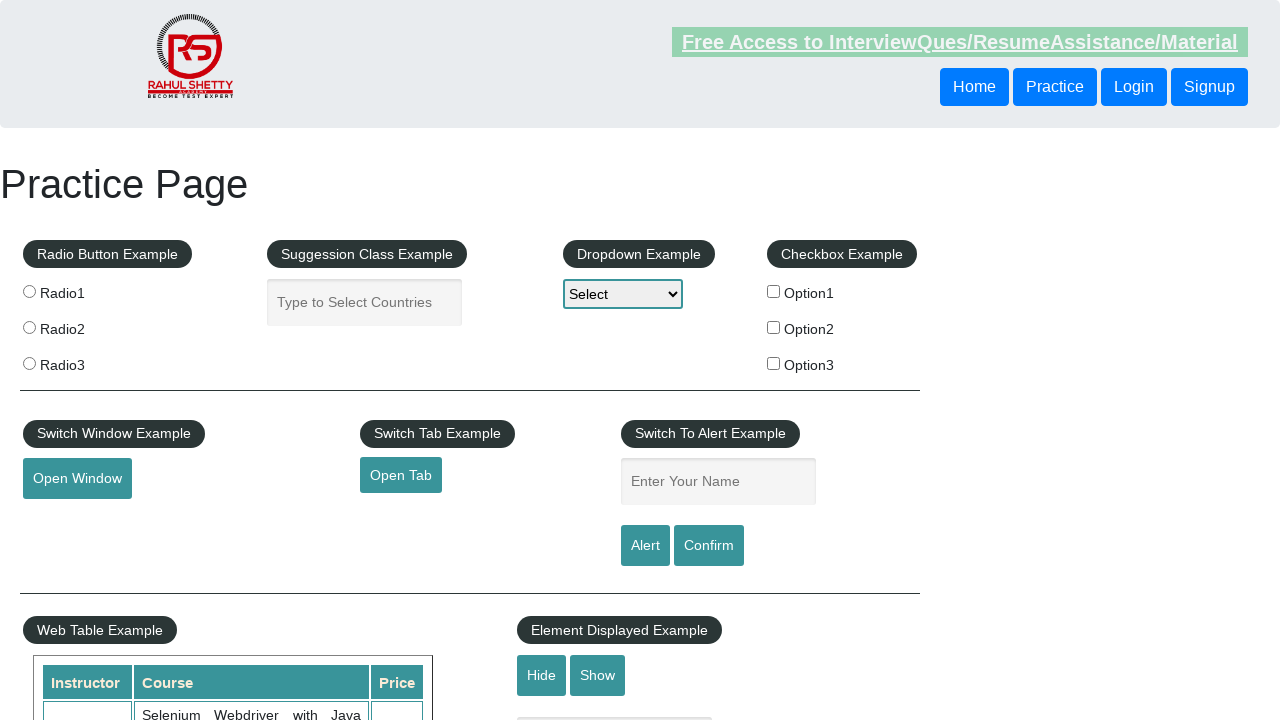

Waited for logo element with class '.logoClass' to be present
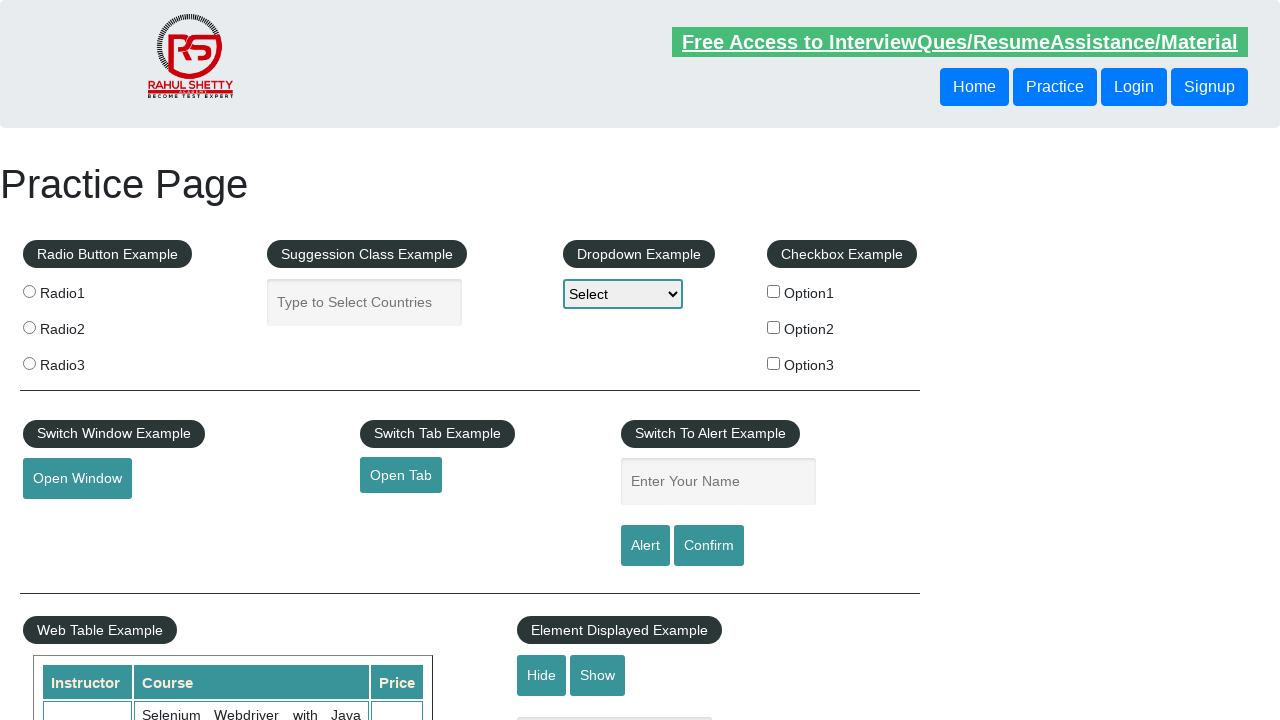

Located logo element using '.logoClass' selector
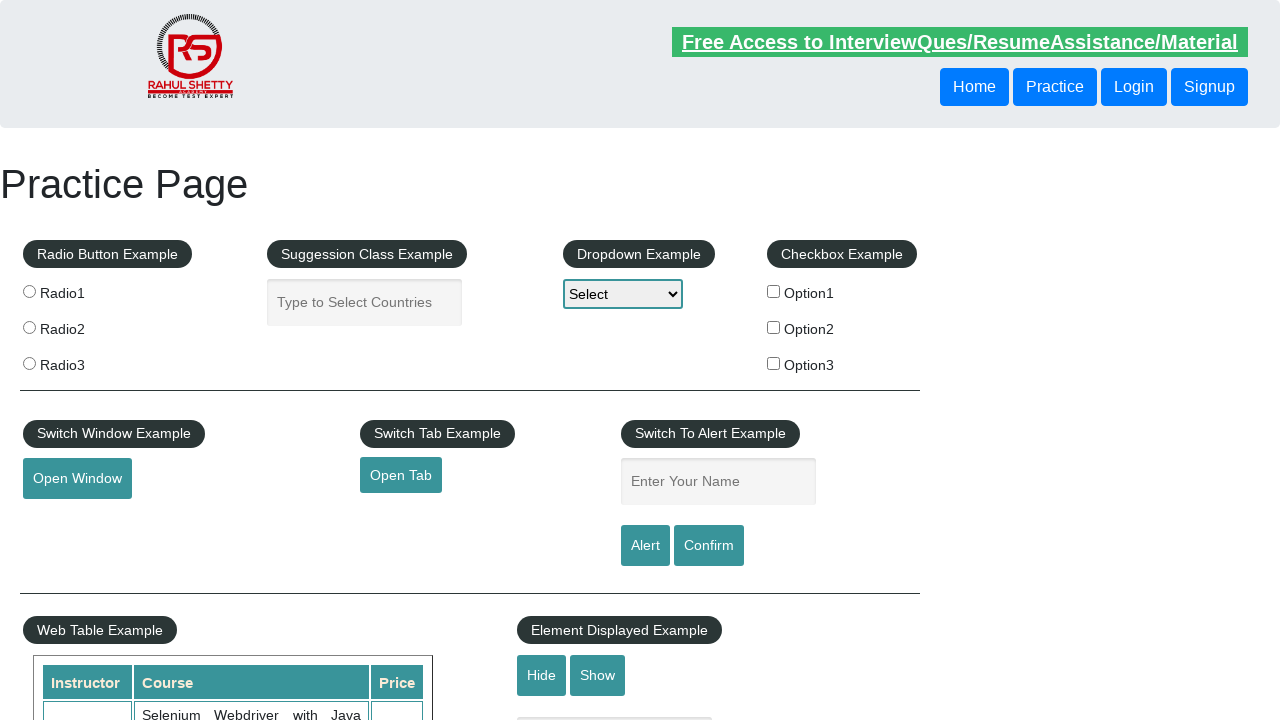

Verified logo element is visible on the page
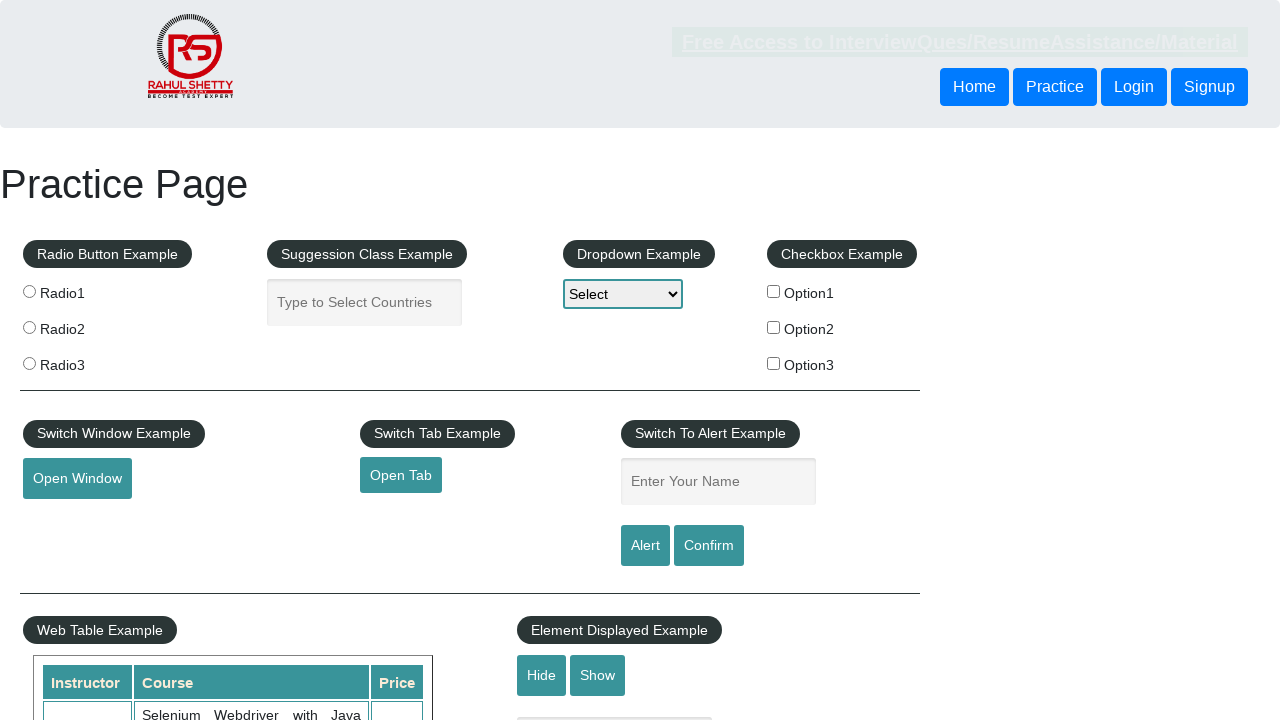

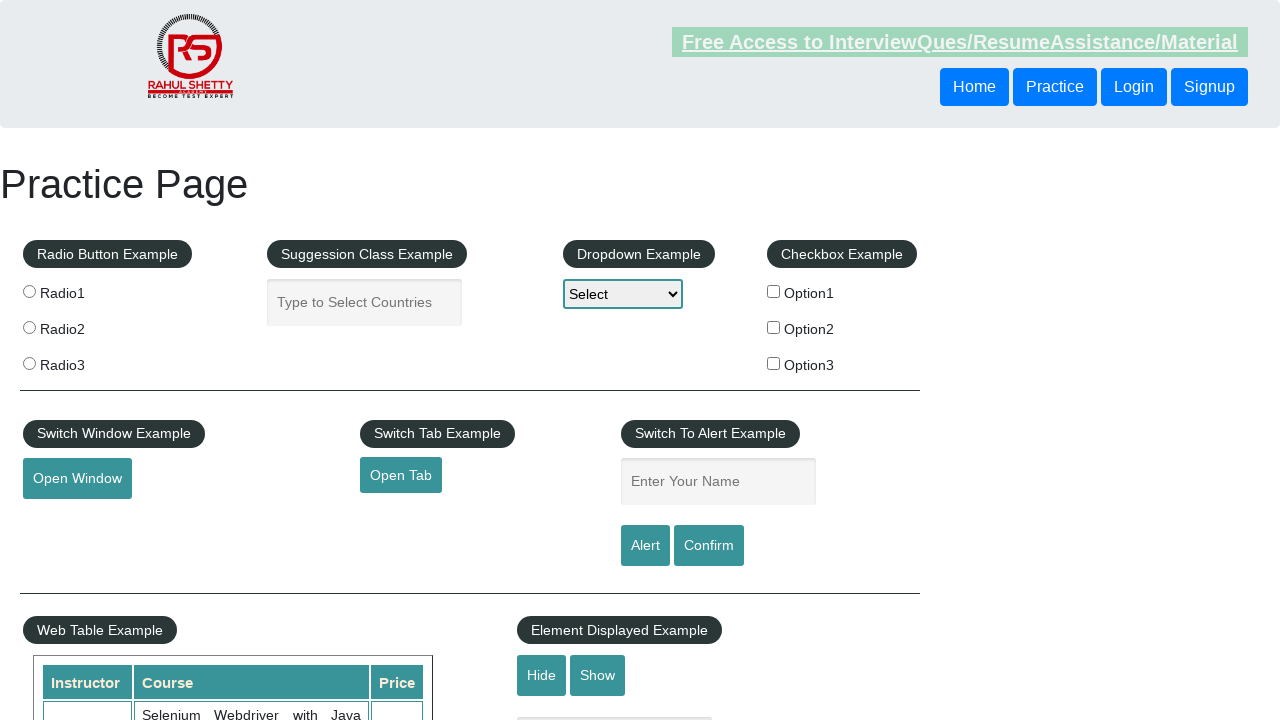